Tests resizable element functionality by dragging the resize handle to expand the element

Starting URL: https://jqueryui.com/resources/demos/resizable/default.html

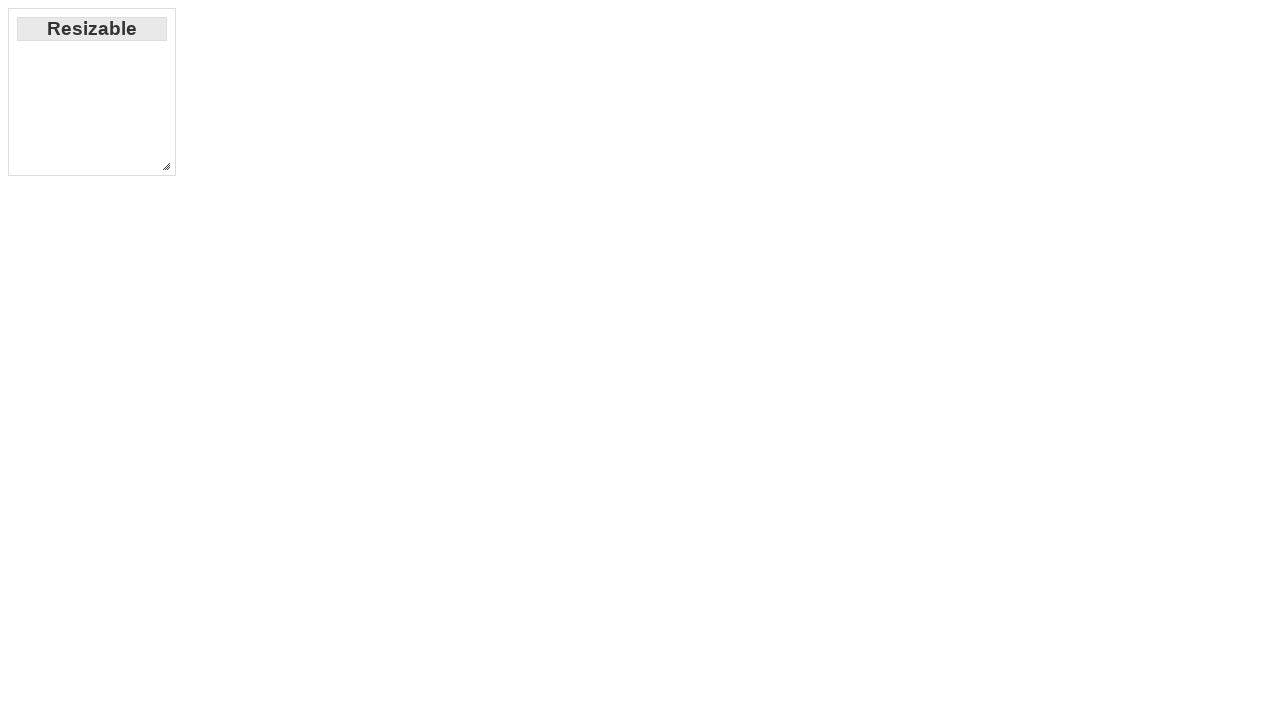

Located the resize handle element
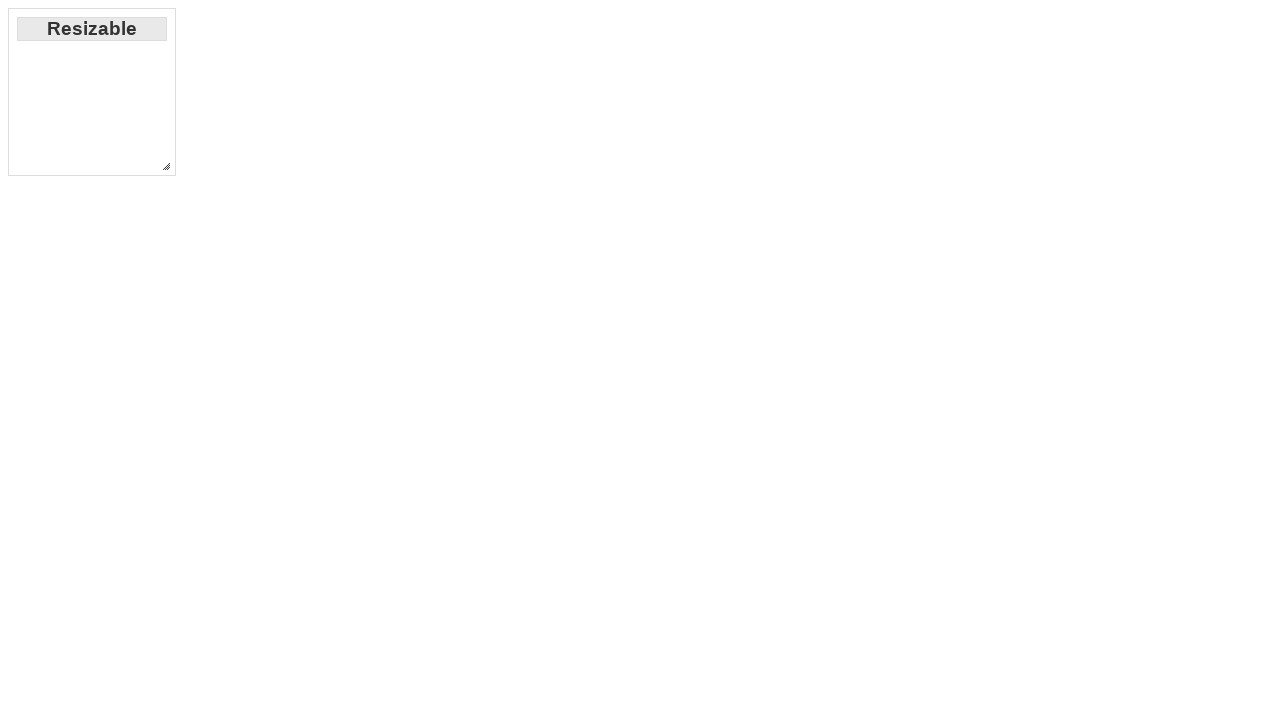

Retrieved bounding box of resize handle
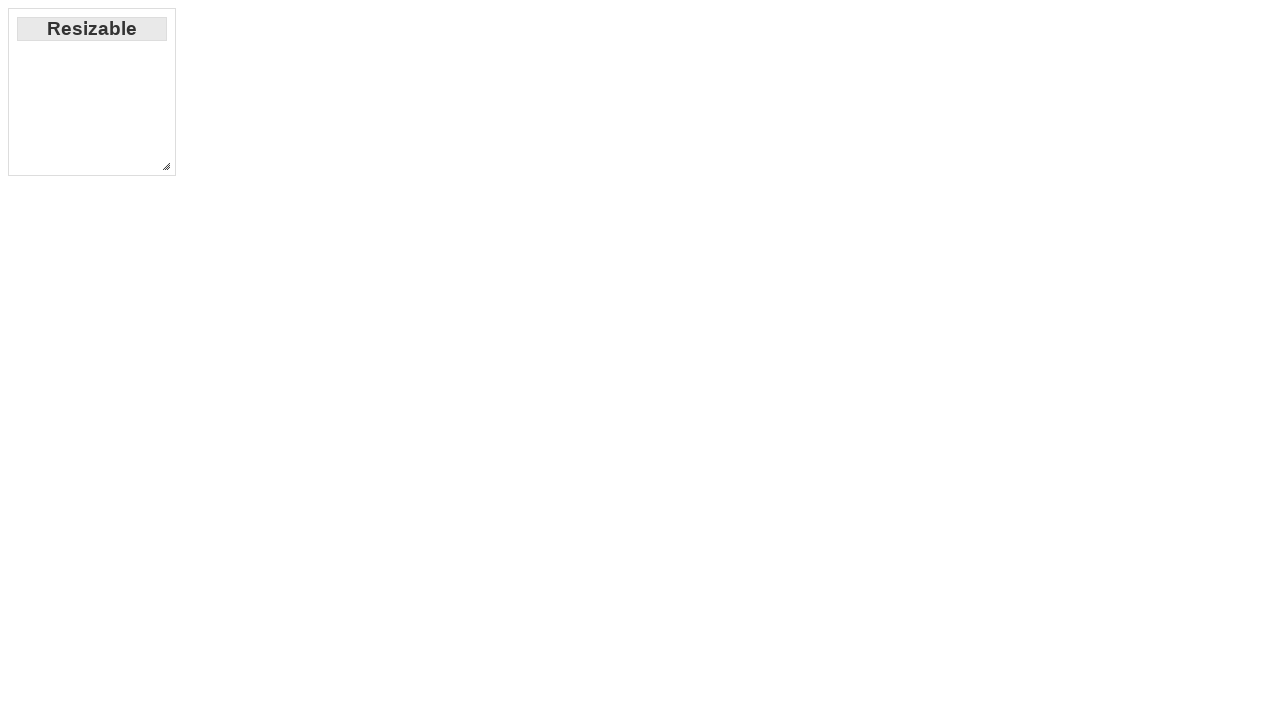

Calculated center position of resize handle
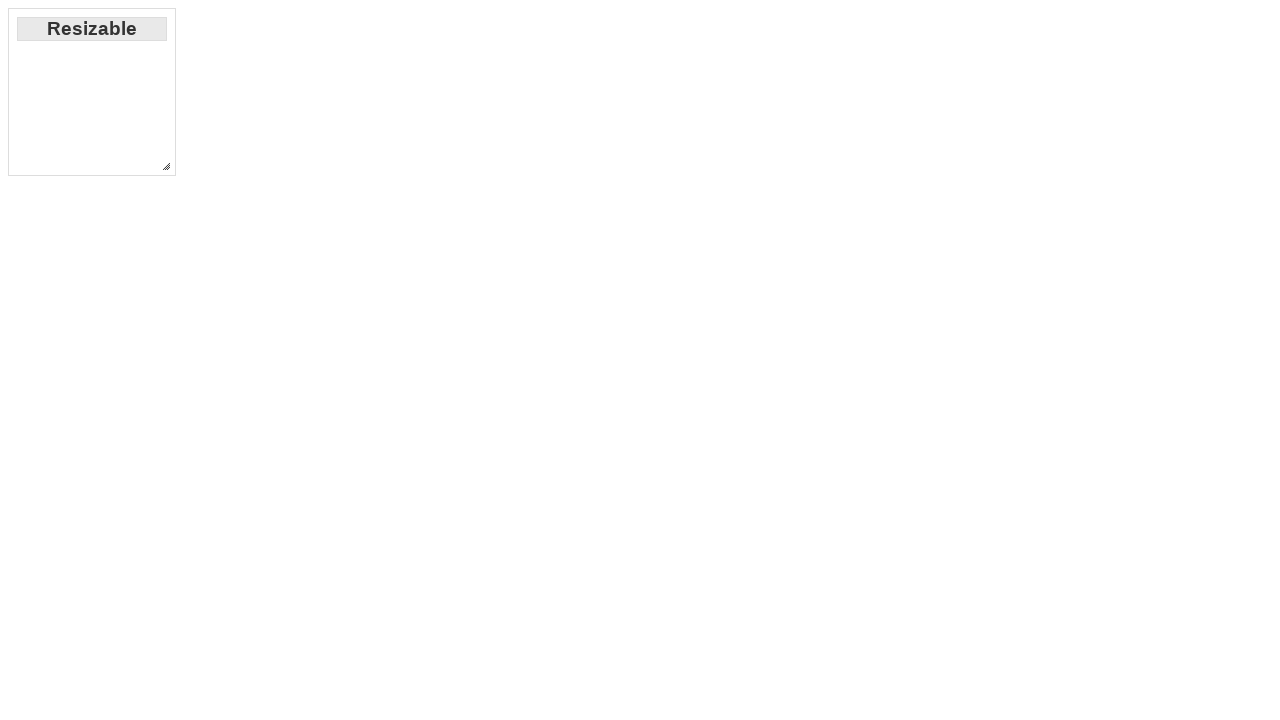

Moved mouse to resize handle center position at (166, 166)
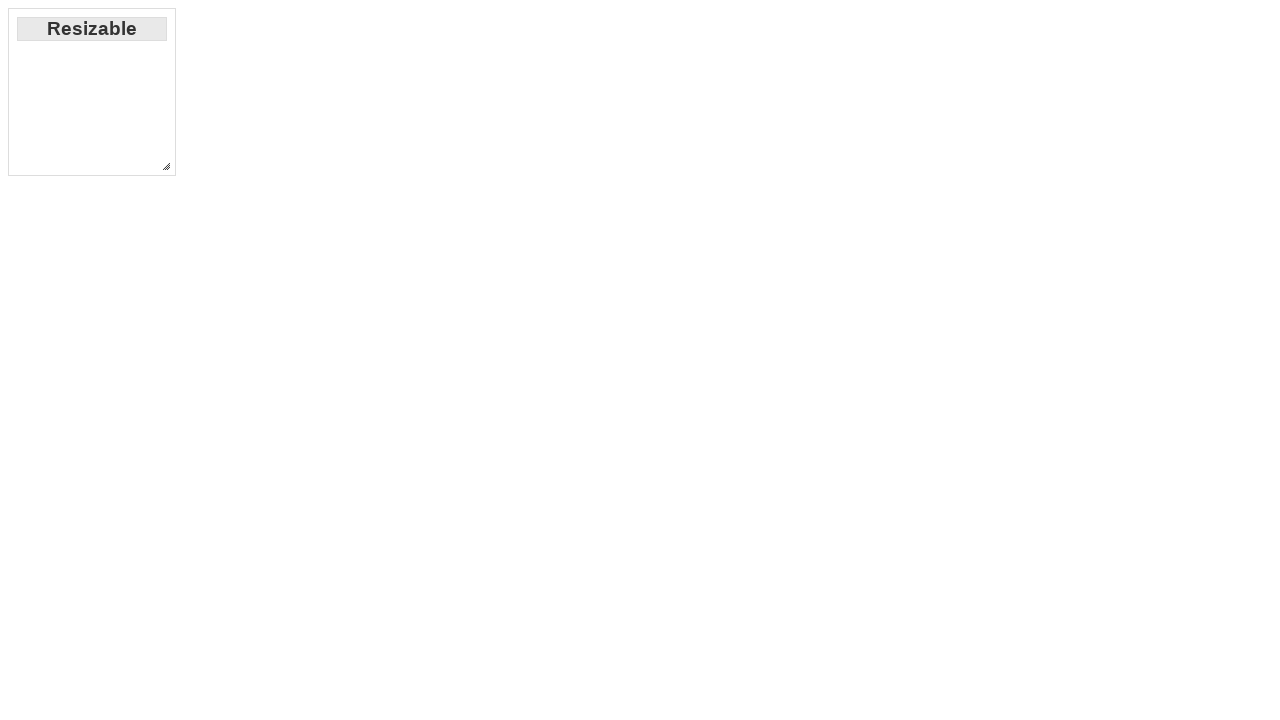

Pressed mouse button down on resize handle at (166, 166)
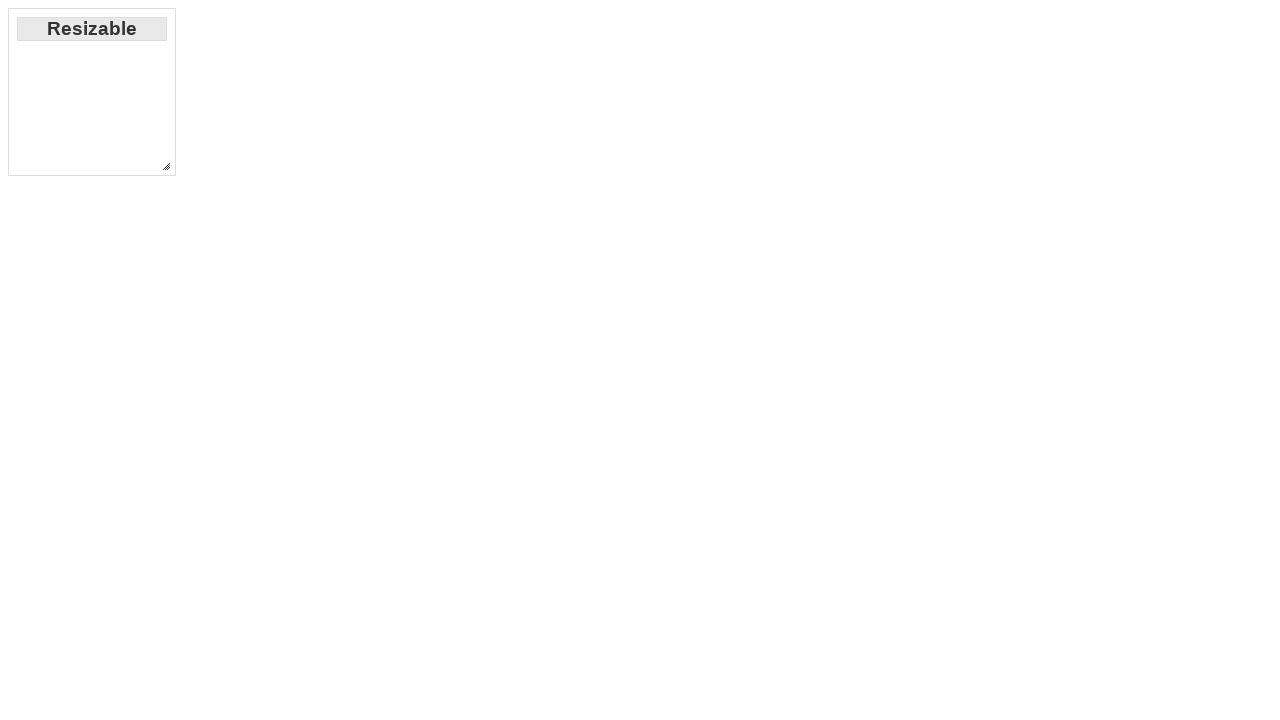

Dragged resize handle 400 pixels right and down at (566, 566)
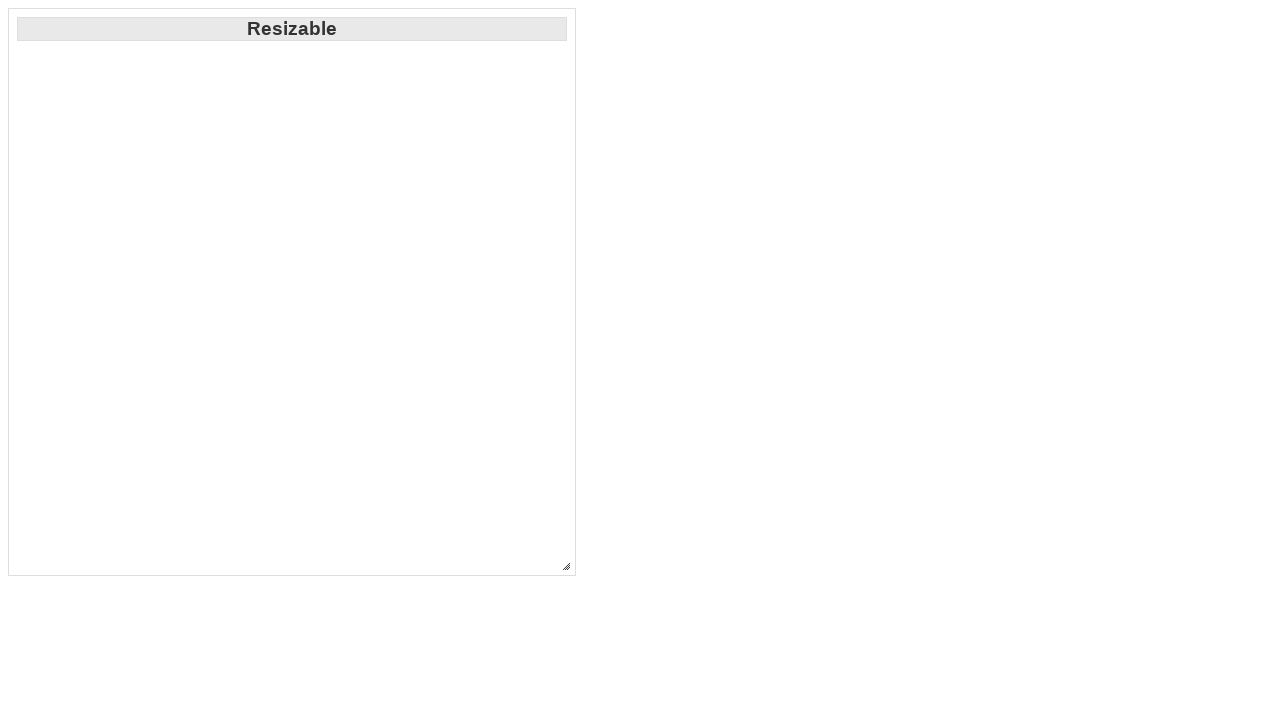

Released mouse button to complete resize operation at (566, 566)
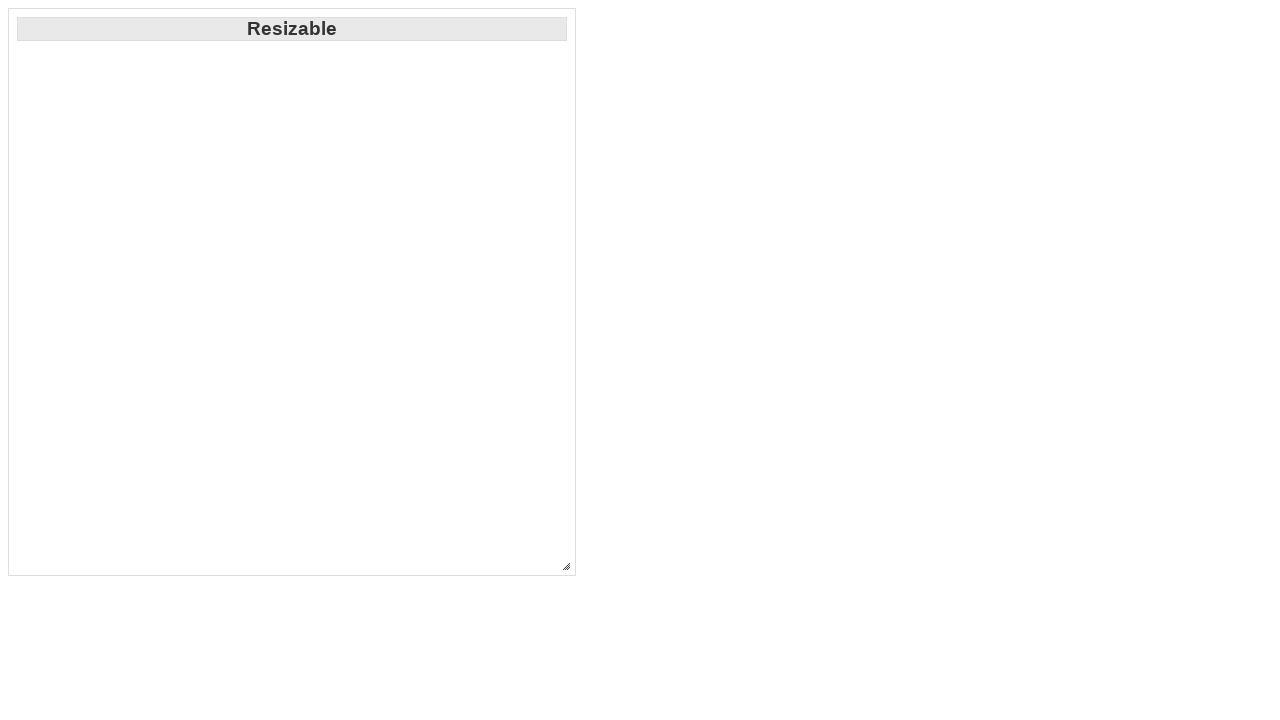

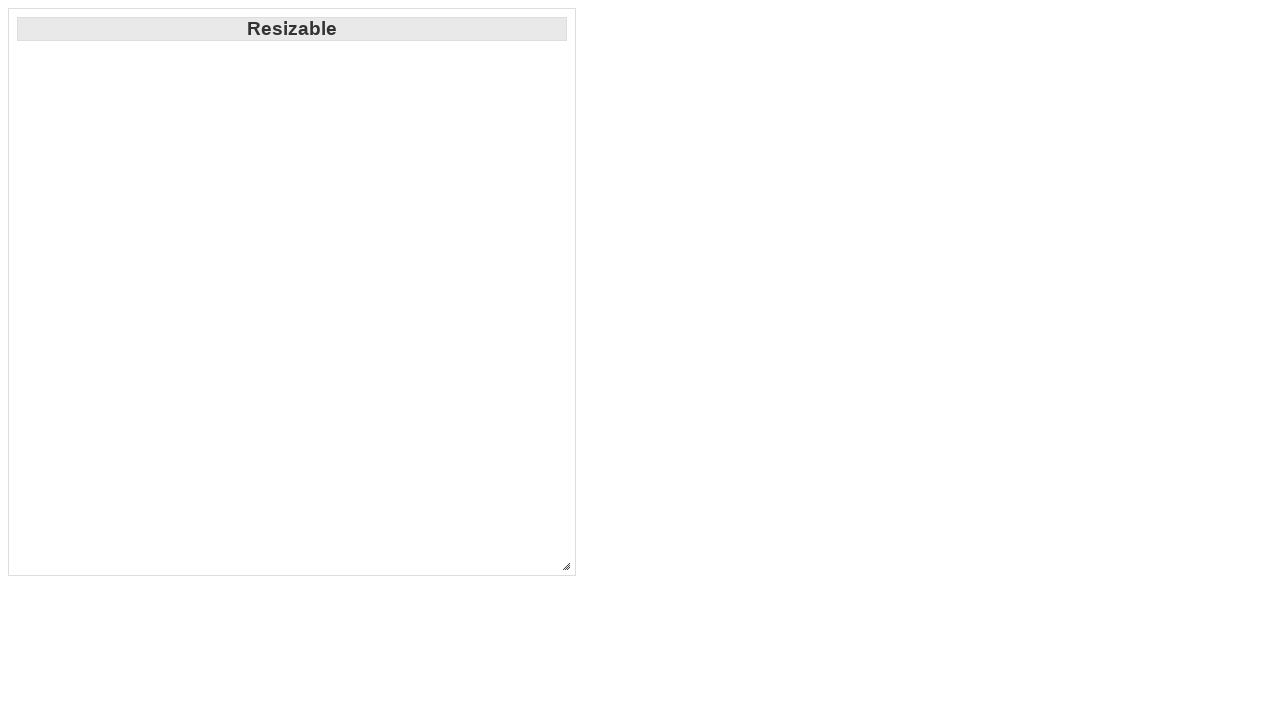